Tests marking all todo items as completed using the toggle all checkbox

Starting URL: https://demo.playwright.dev/todomvc

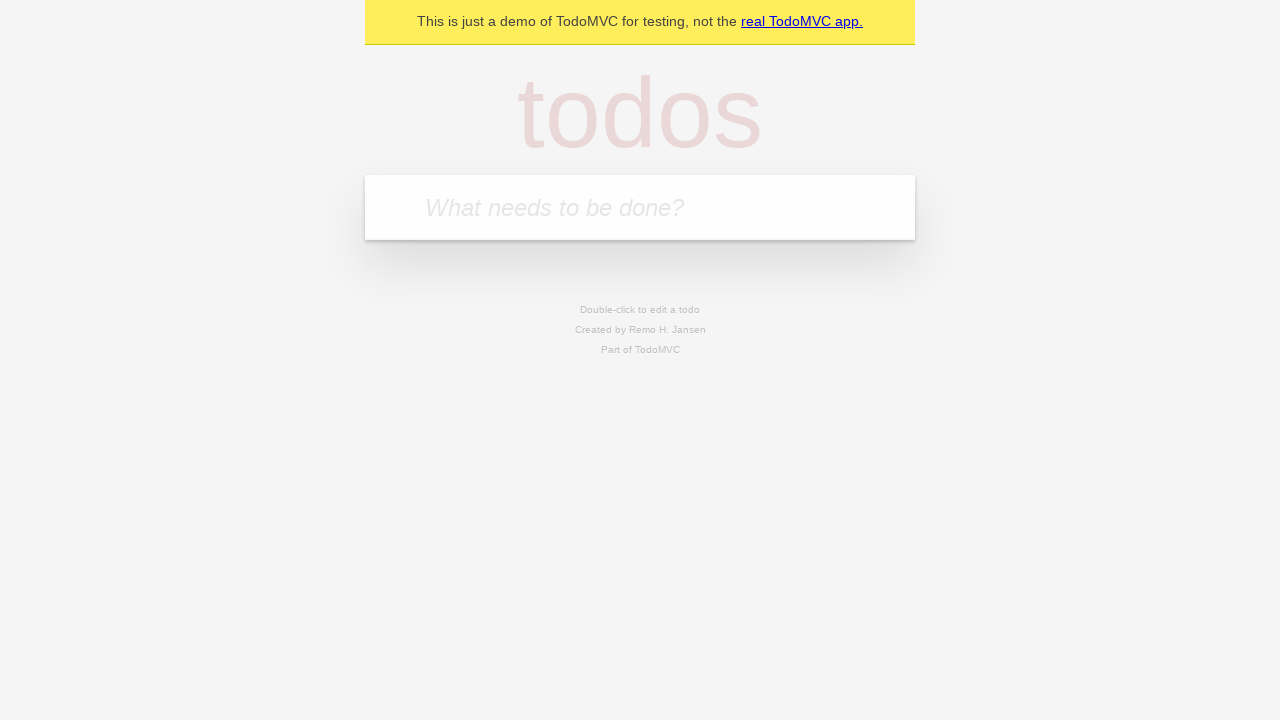

Navigated to TodoMVC demo application
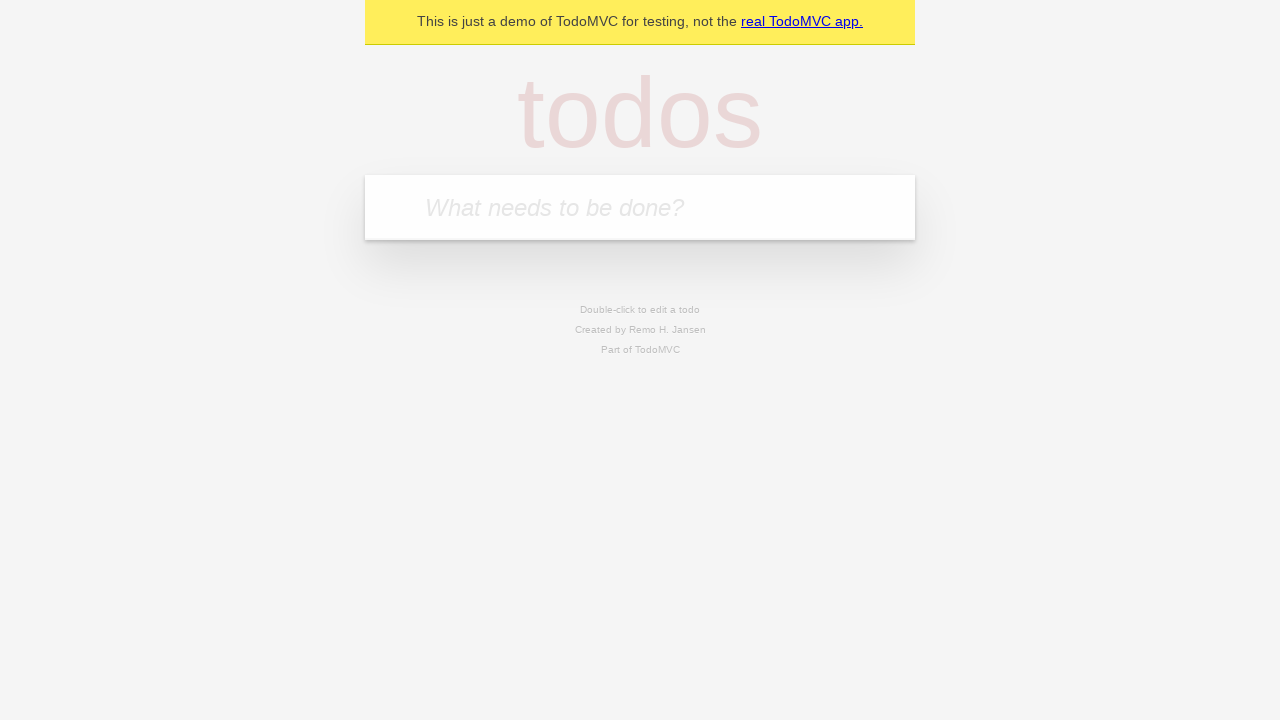

Located the 'What needs to be done?' input field
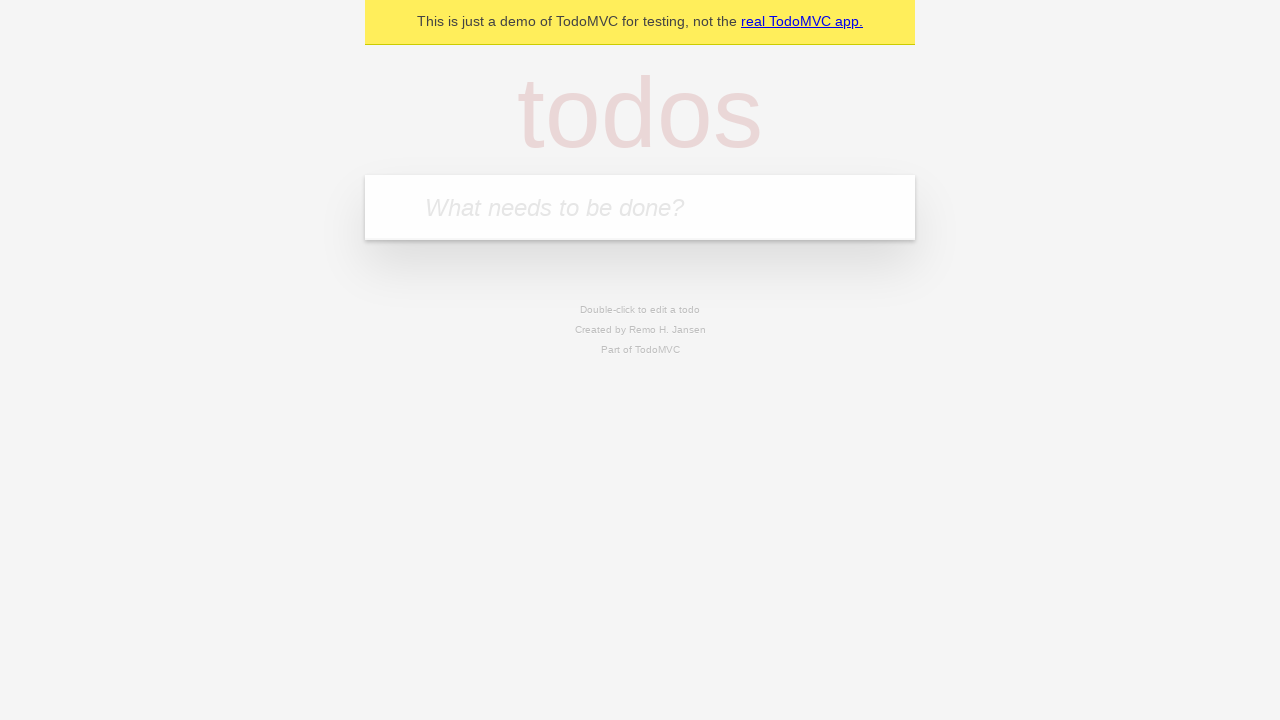

Filled todo input with 'buy some cheese' on internal:attr=[placeholder="What needs to be done?"i]
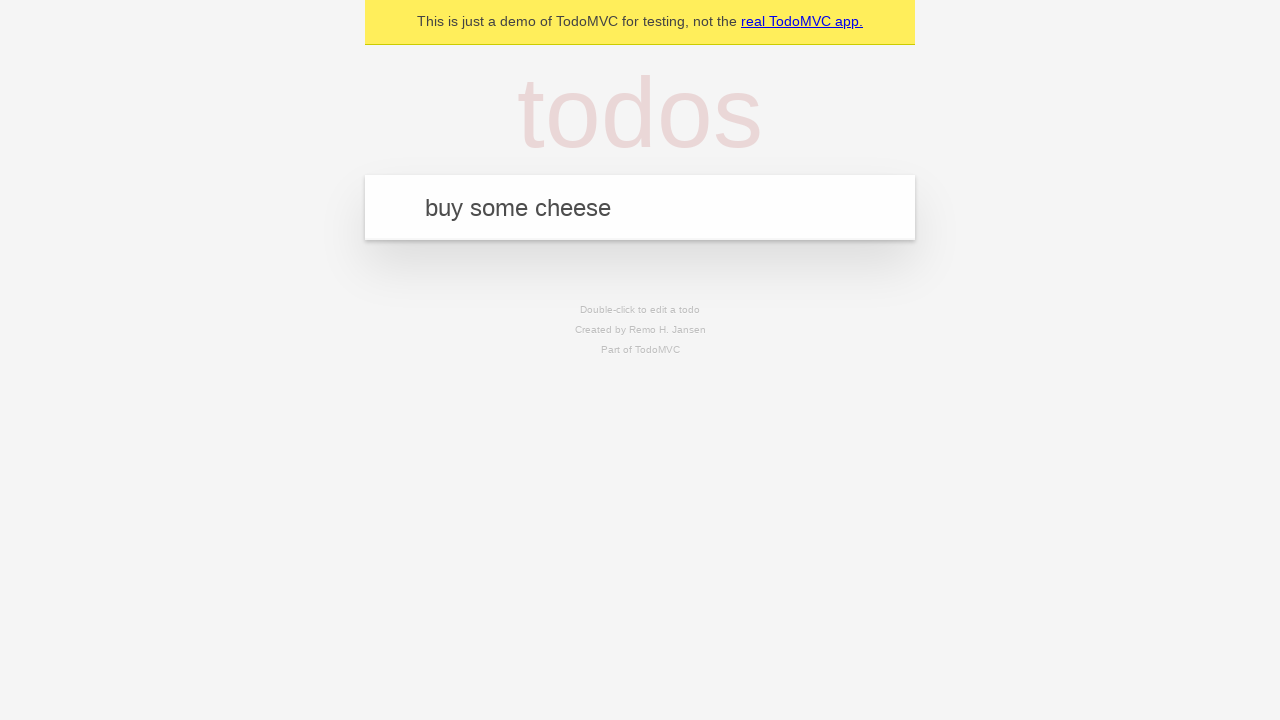

Pressed Enter to create todo 'buy some cheese' on internal:attr=[placeholder="What needs to be done?"i]
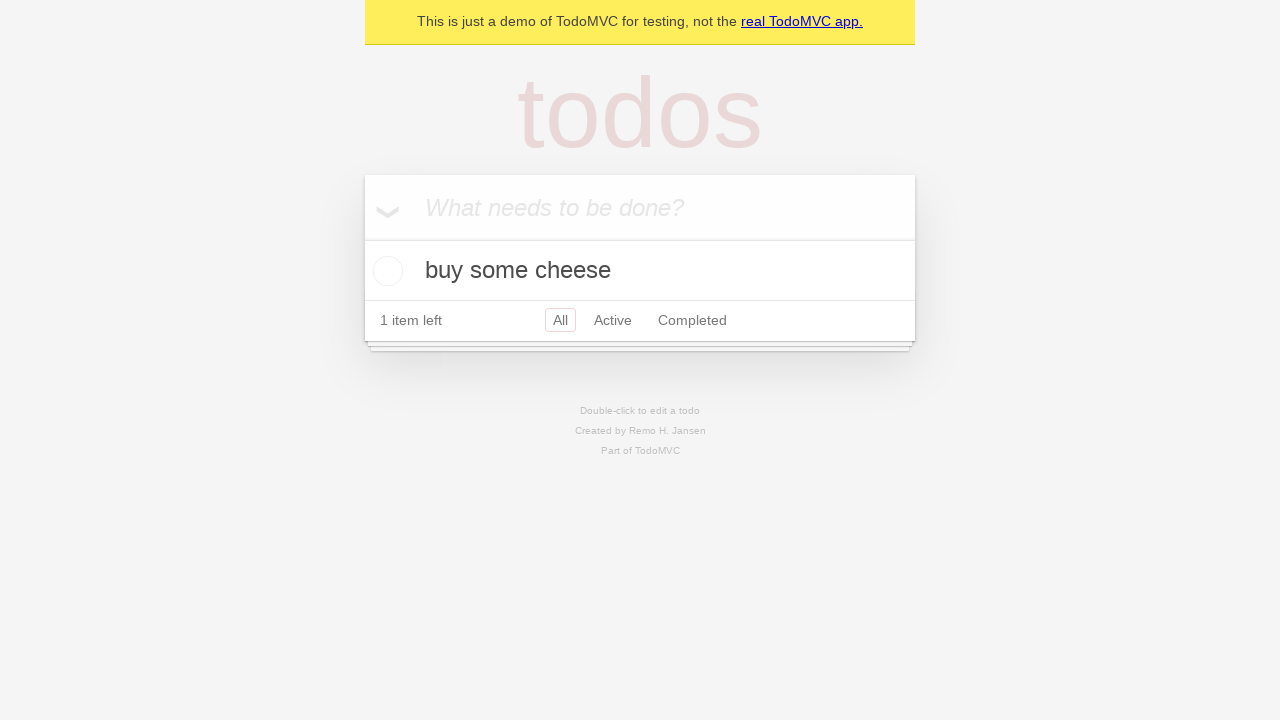

Filled todo input with 'feed the cat' on internal:attr=[placeholder="What needs to be done?"i]
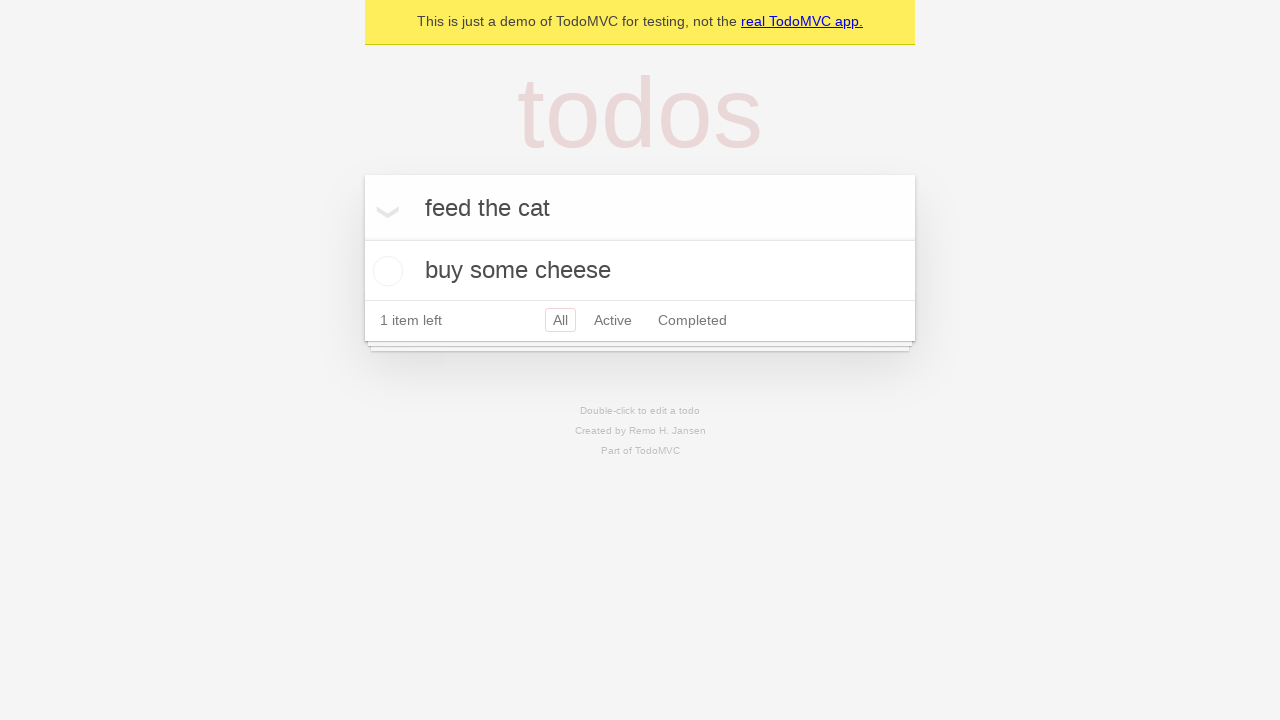

Pressed Enter to create todo 'feed the cat' on internal:attr=[placeholder="What needs to be done?"i]
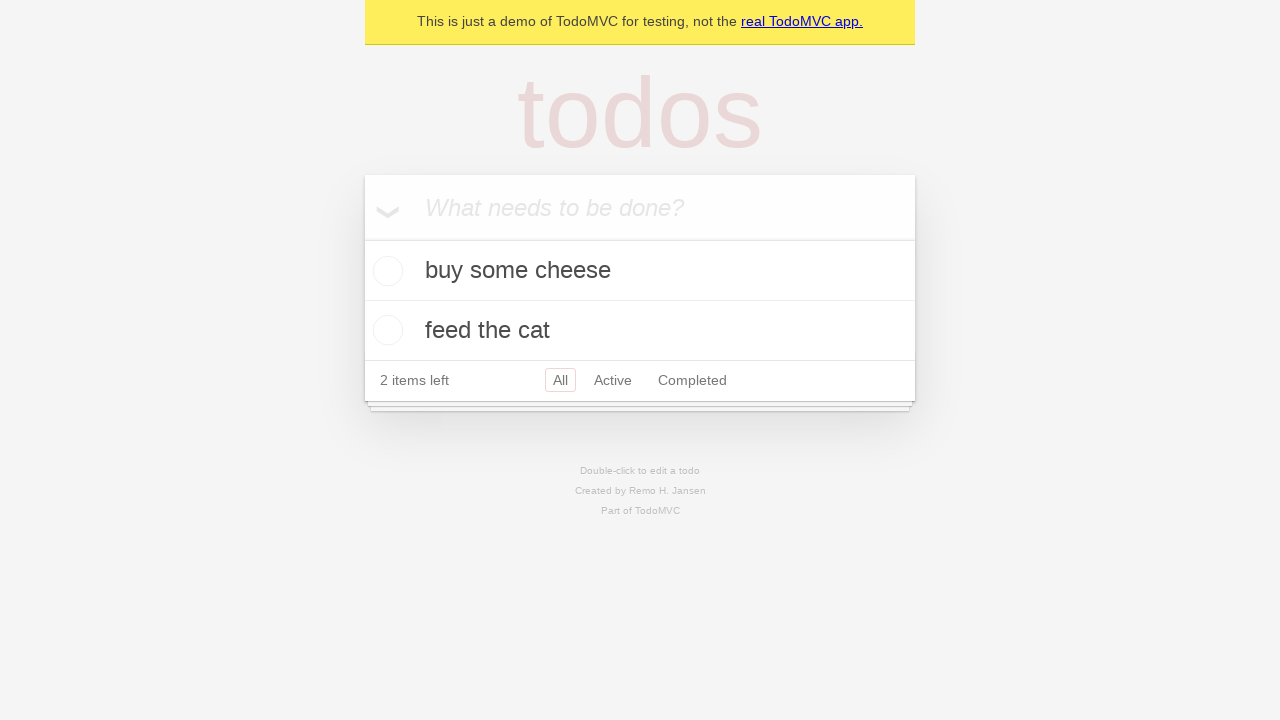

Filled todo input with 'book a doctors appointment' on internal:attr=[placeholder="What needs to be done?"i]
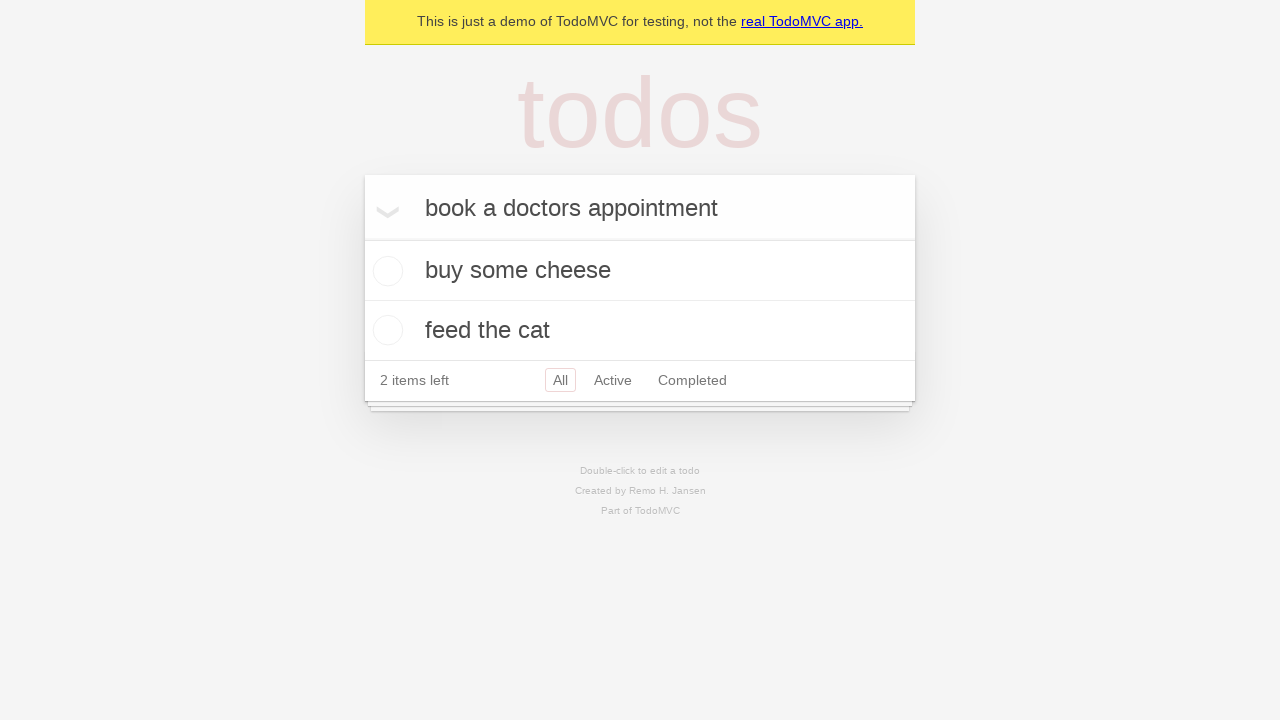

Pressed Enter to create todo 'book a doctors appointment' on internal:attr=[placeholder="What needs to be done?"i]
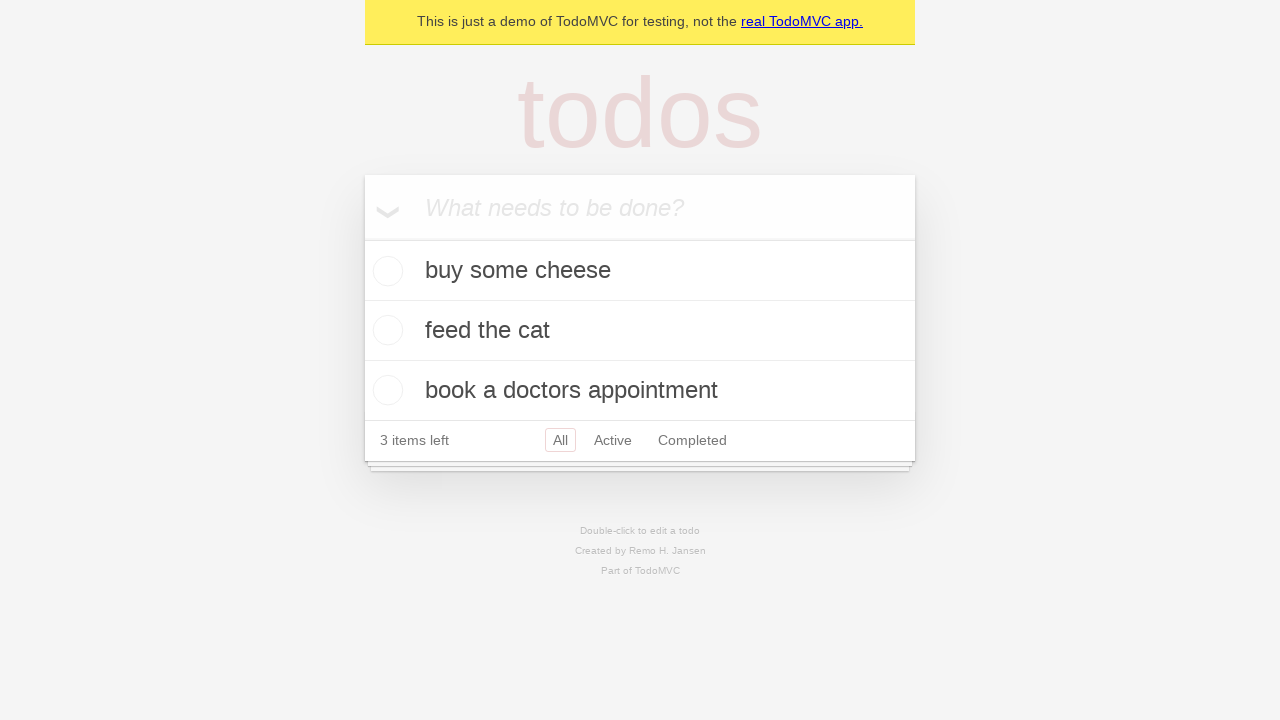

Clicked 'Mark all as complete' checkbox to complete all todos at (362, 238) on internal:label="Mark all as complete"i
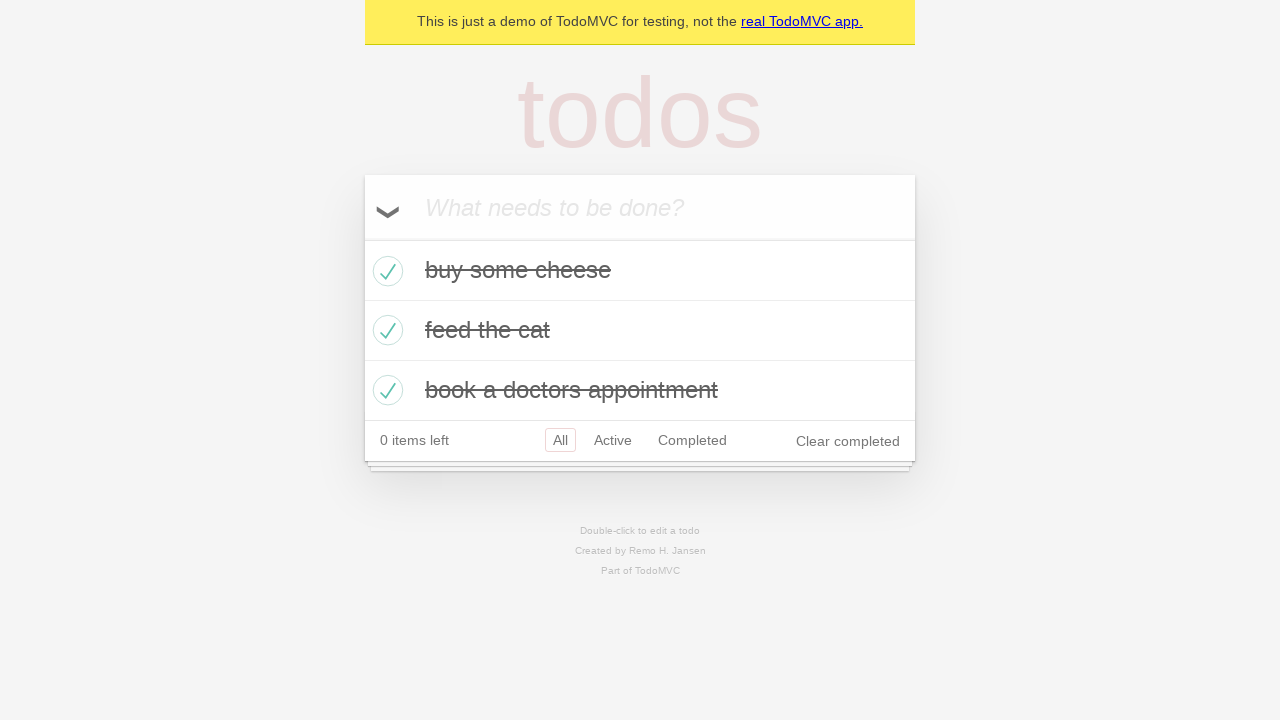

Verified that all todo items are marked as completed
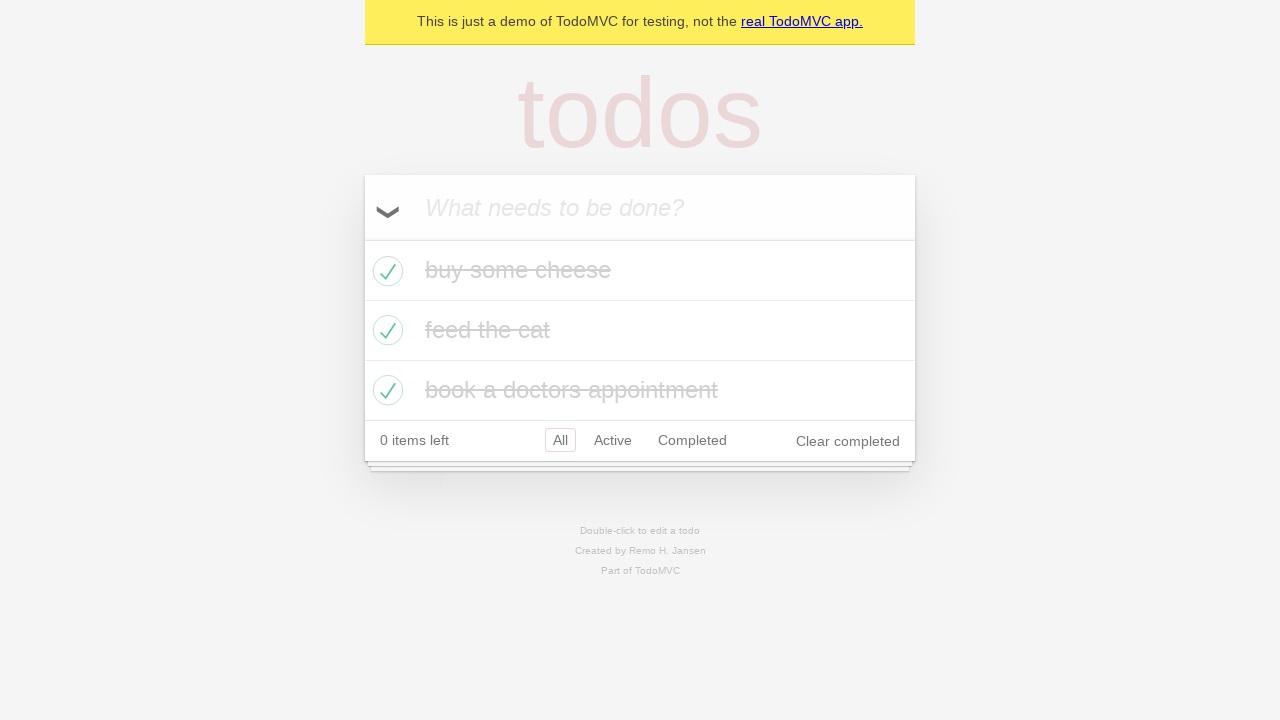

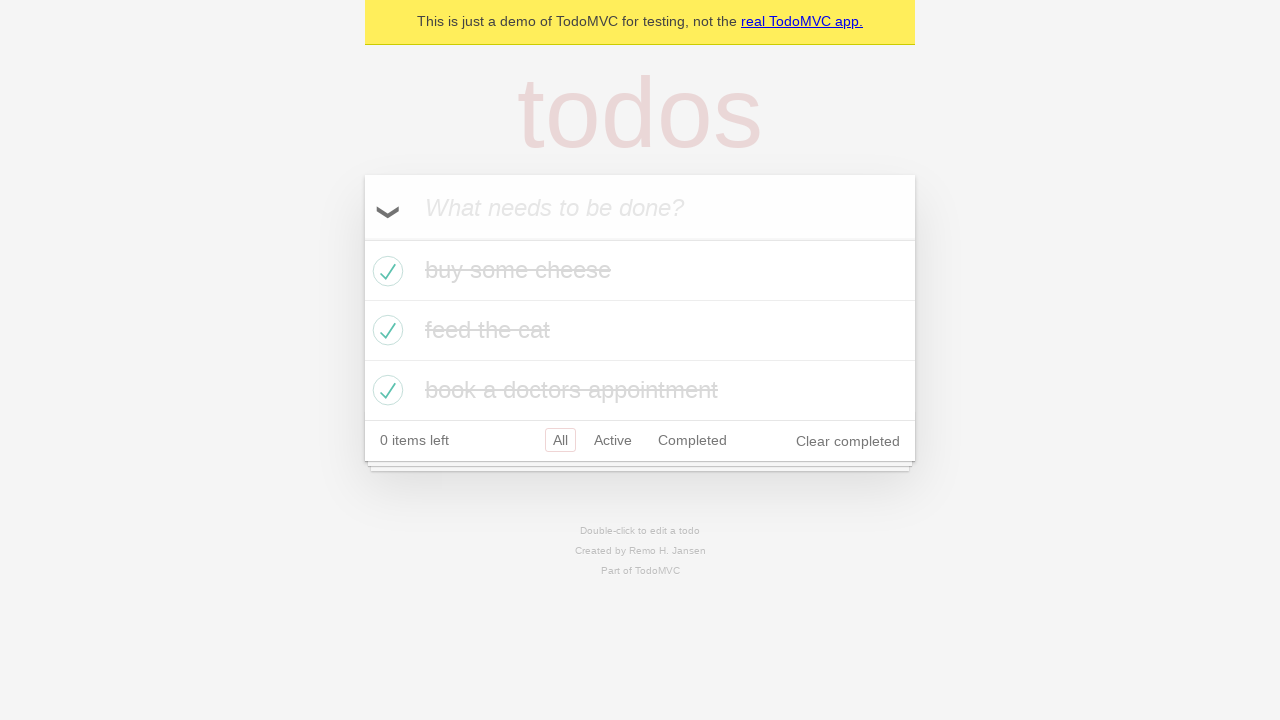